Navigates to an LMS application, clicks on the "All Courses" link, and verifies that the courses are displayed on the page

Starting URL: https://alchemy.hguy.co/lms/

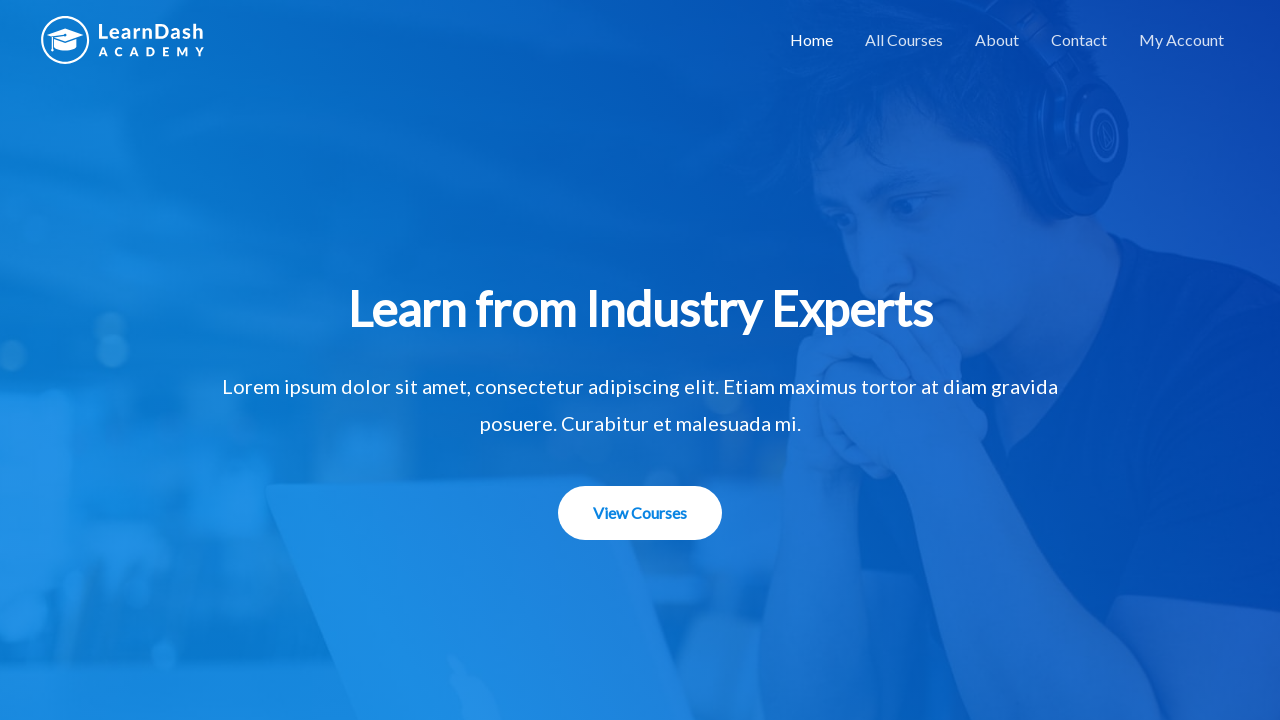

Verified page title is 'Alchemy LMS – An LMS Application'
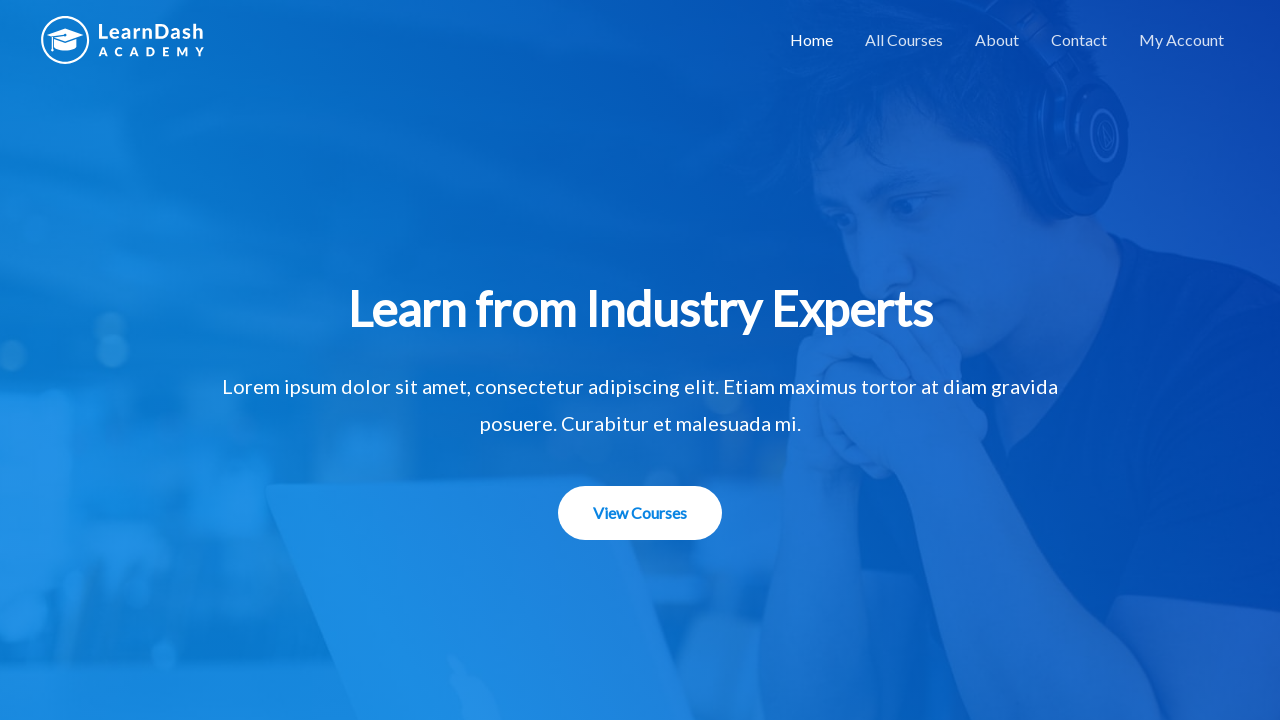

Clicked on 'All Courses' link at (904, 40) on a[href='https://alchemy.hguy.co/lms/all-courses/']
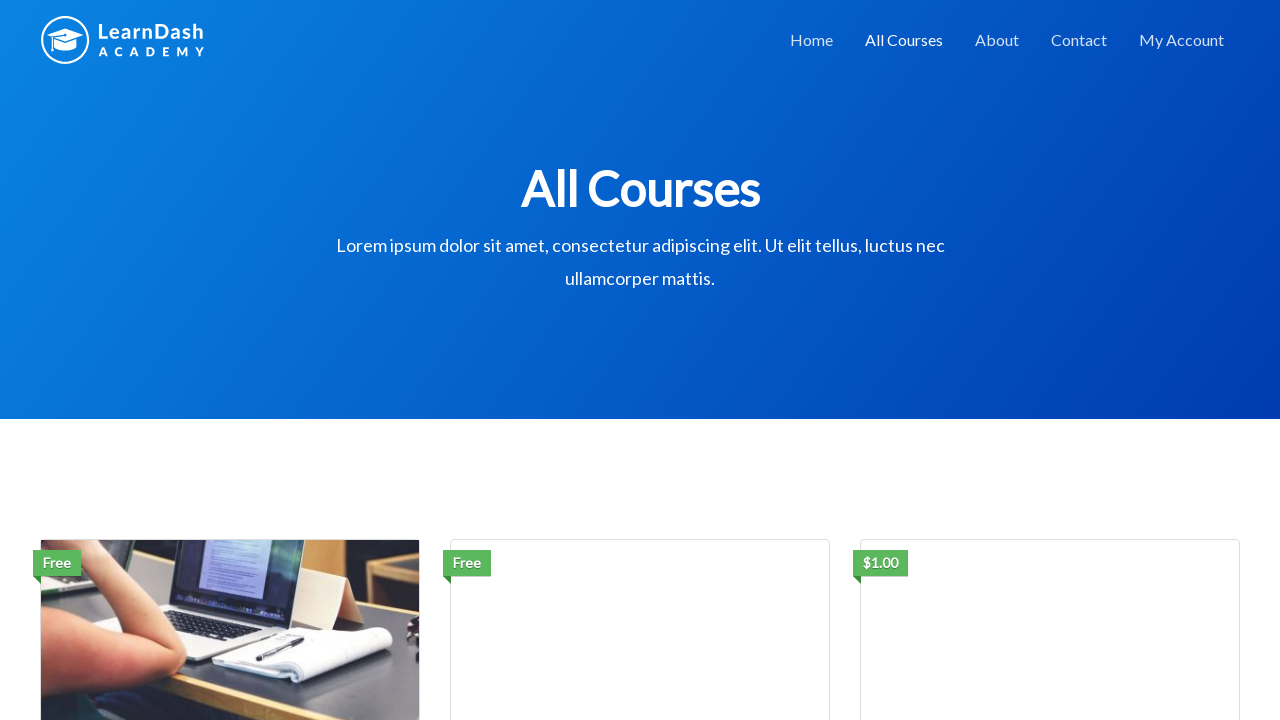

Page header became visible
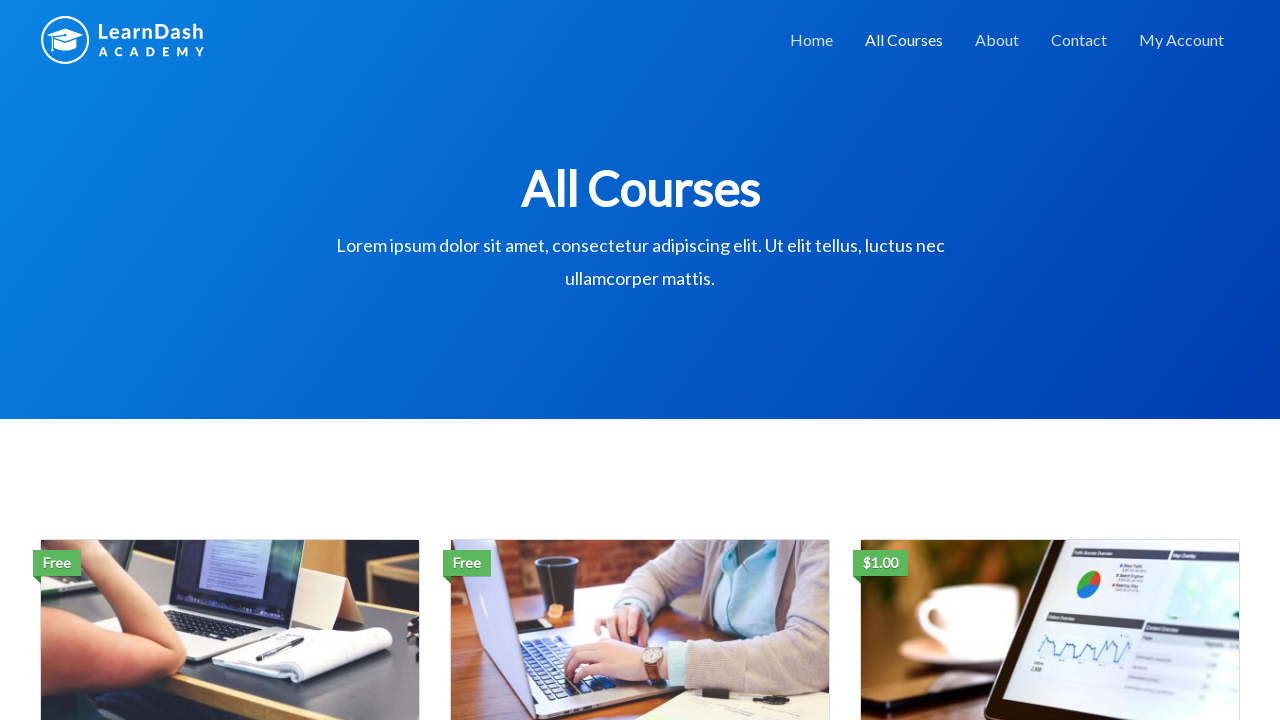

Retrieved all course elements from the page
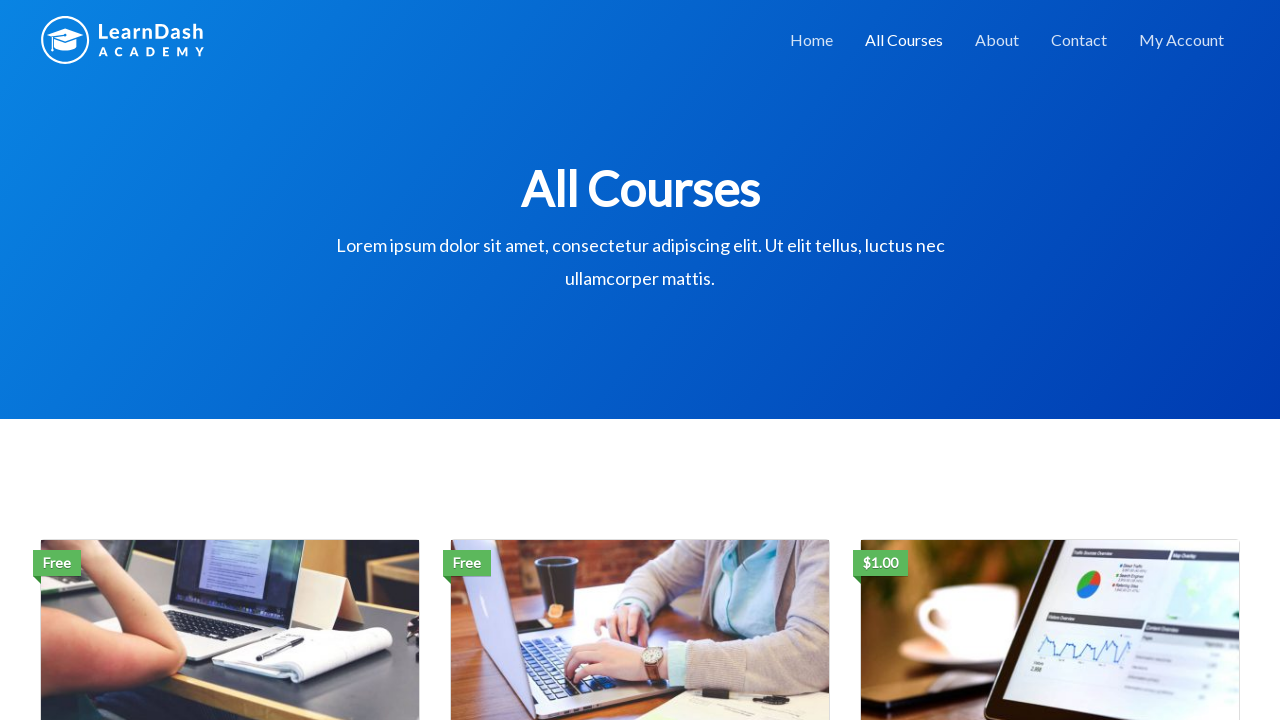

Counted total number of courses: 3
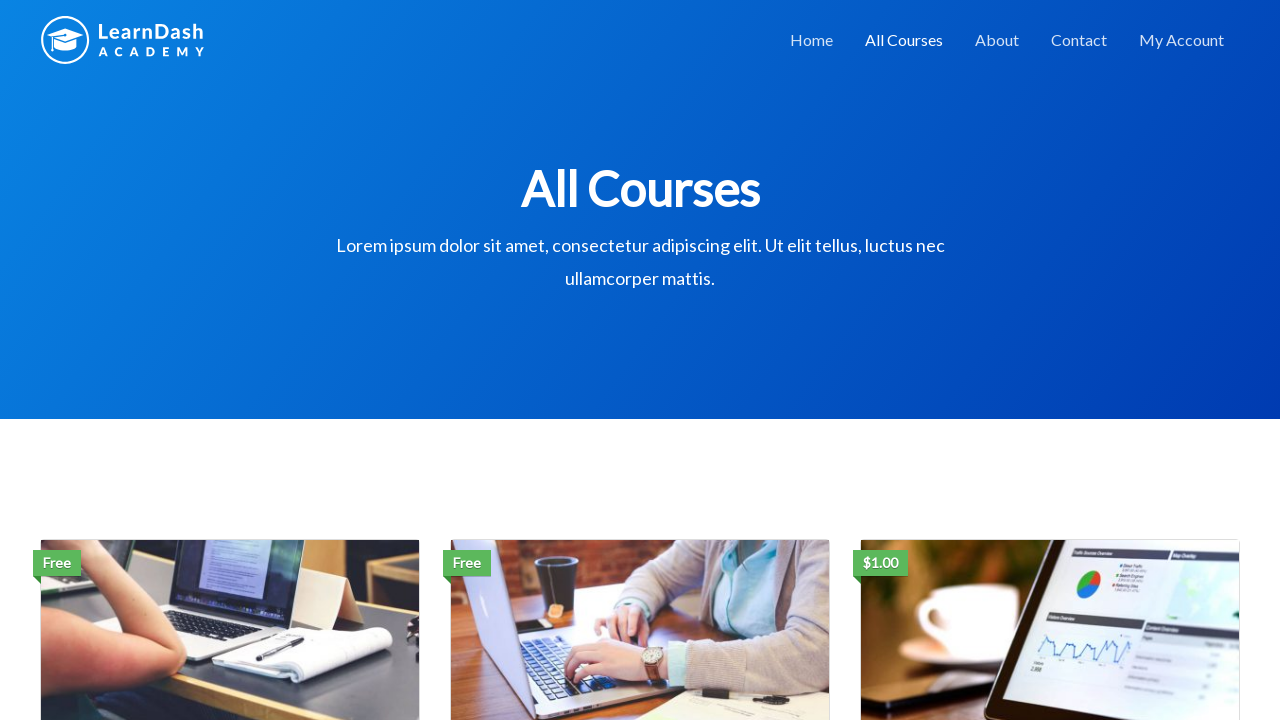

Printed all 3 course names
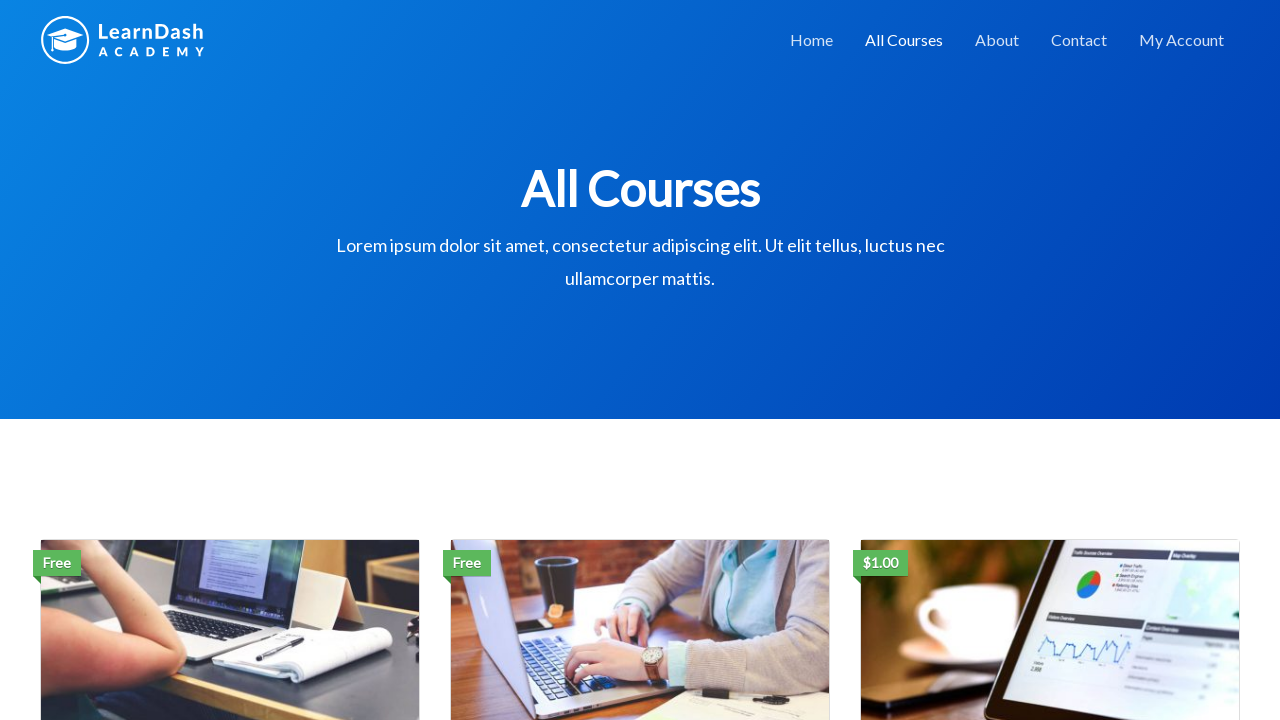

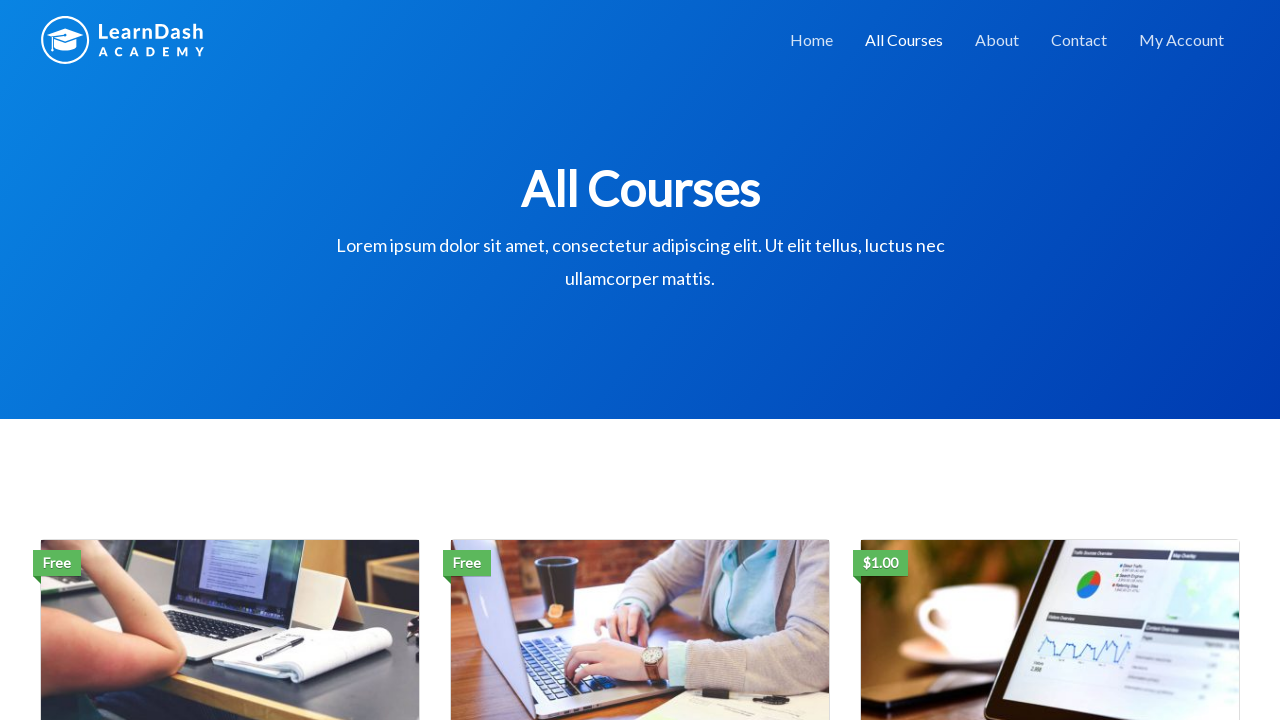